Tests JavaScript prompt alert handling by clicking to trigger a prompt dialog, entering text, and accepting it

Starting URL: https://demo.automationtesting.in/Alerts.html

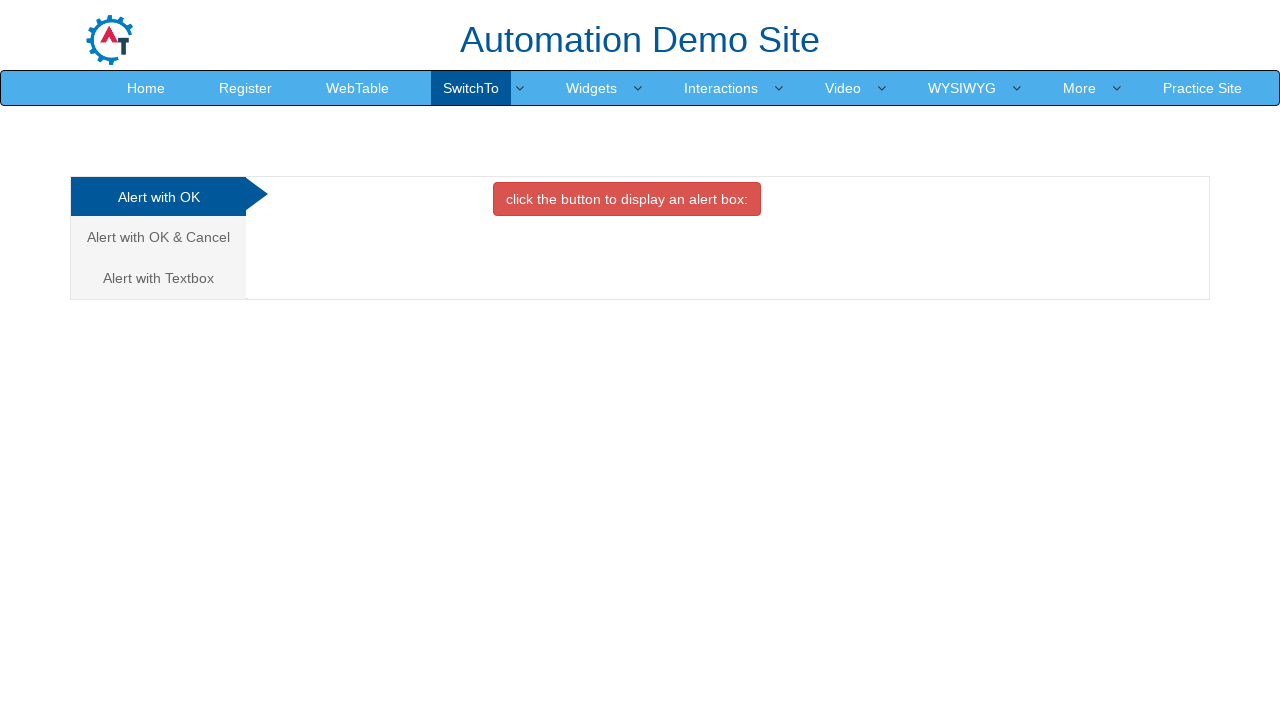

Clicked on 'Alert with Textbox' tab at (158, 278) on xpath=//a[text()='Alert with Textbox ']
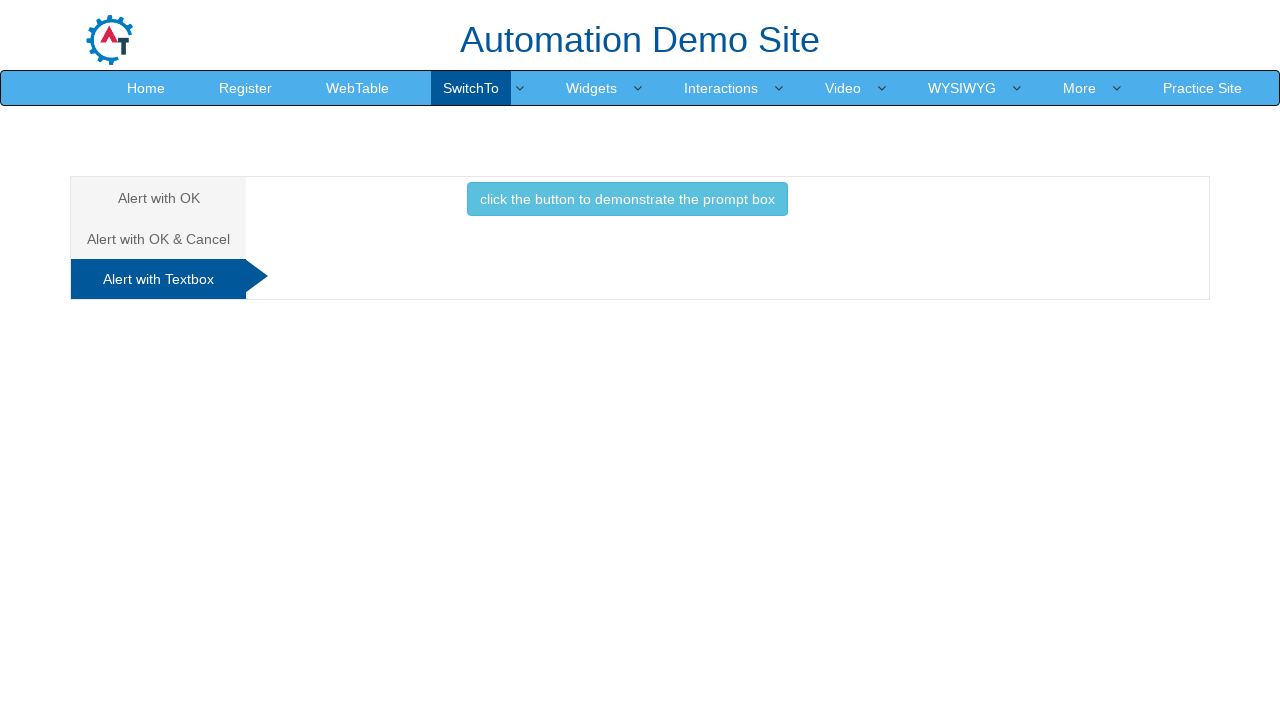

Clicked button to trigger prompt alert at (627, 199) on xpath=//button[@onclick='promptbox()']
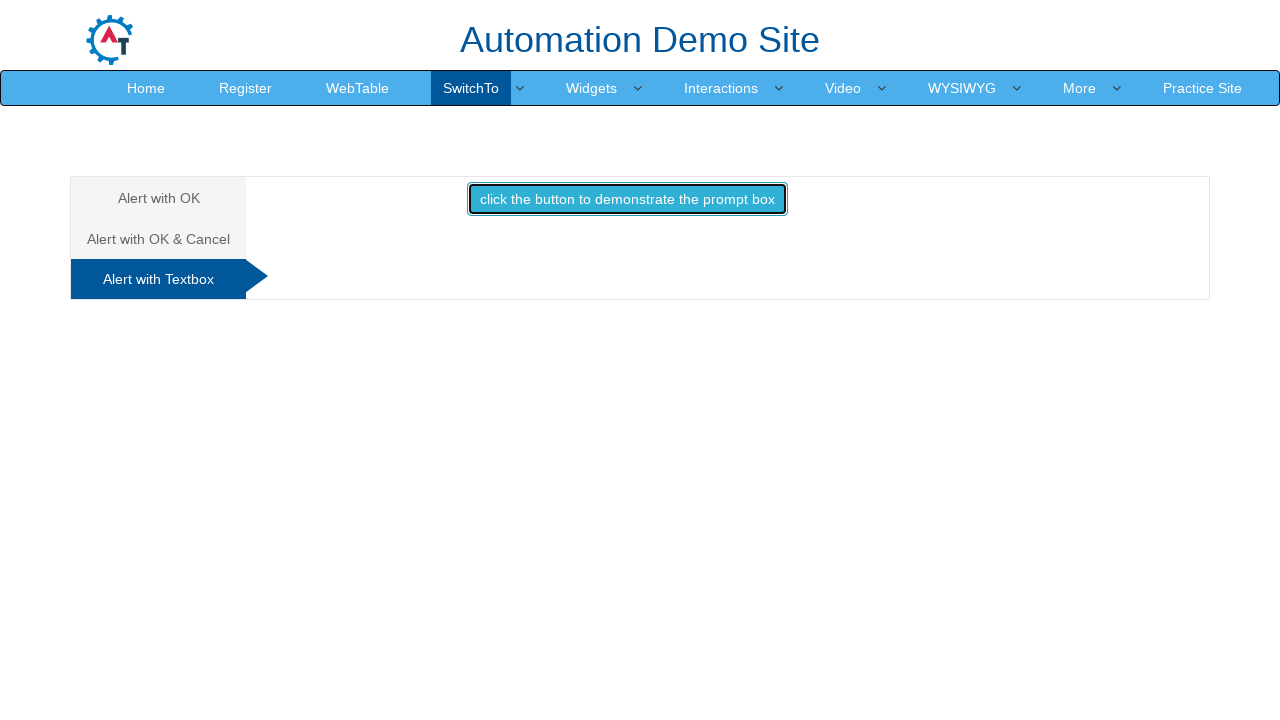

Set up dialog handler to accept prompt with text 'Rama'
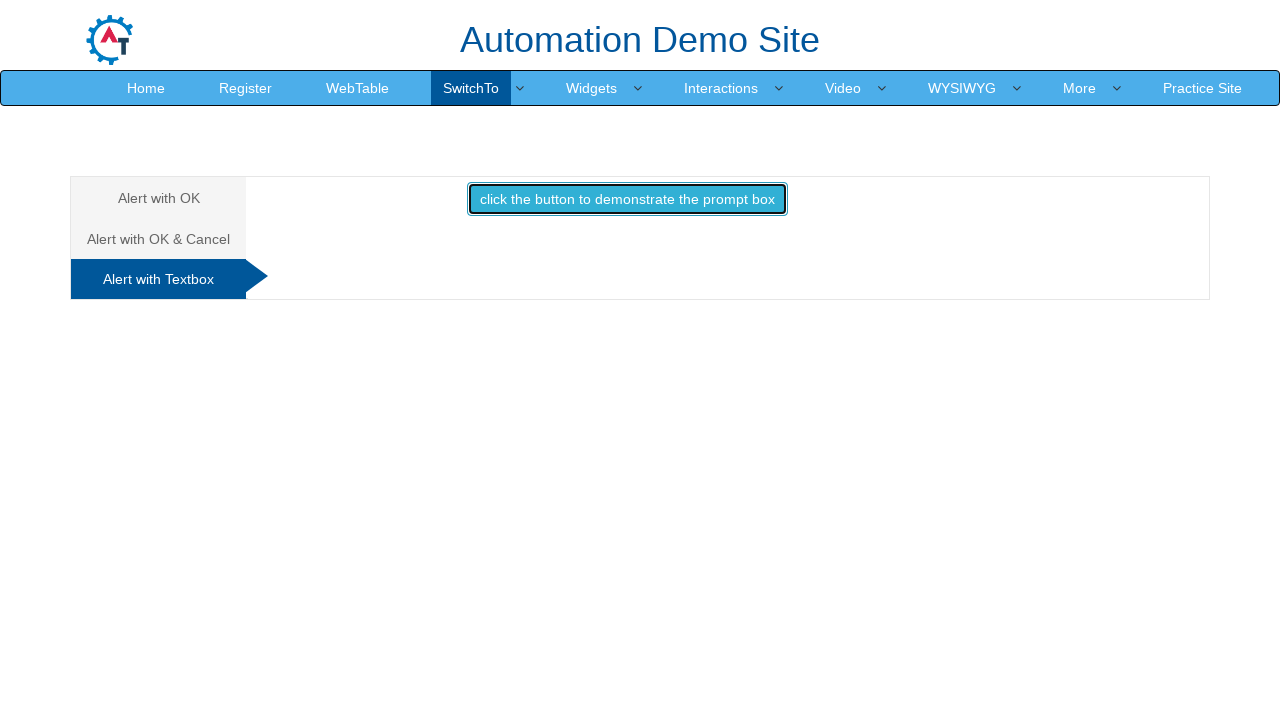

Clicked button again to trigger prompt dialog with handler active at (627, 199) on xpath=//button[@onclick='promptbox()']
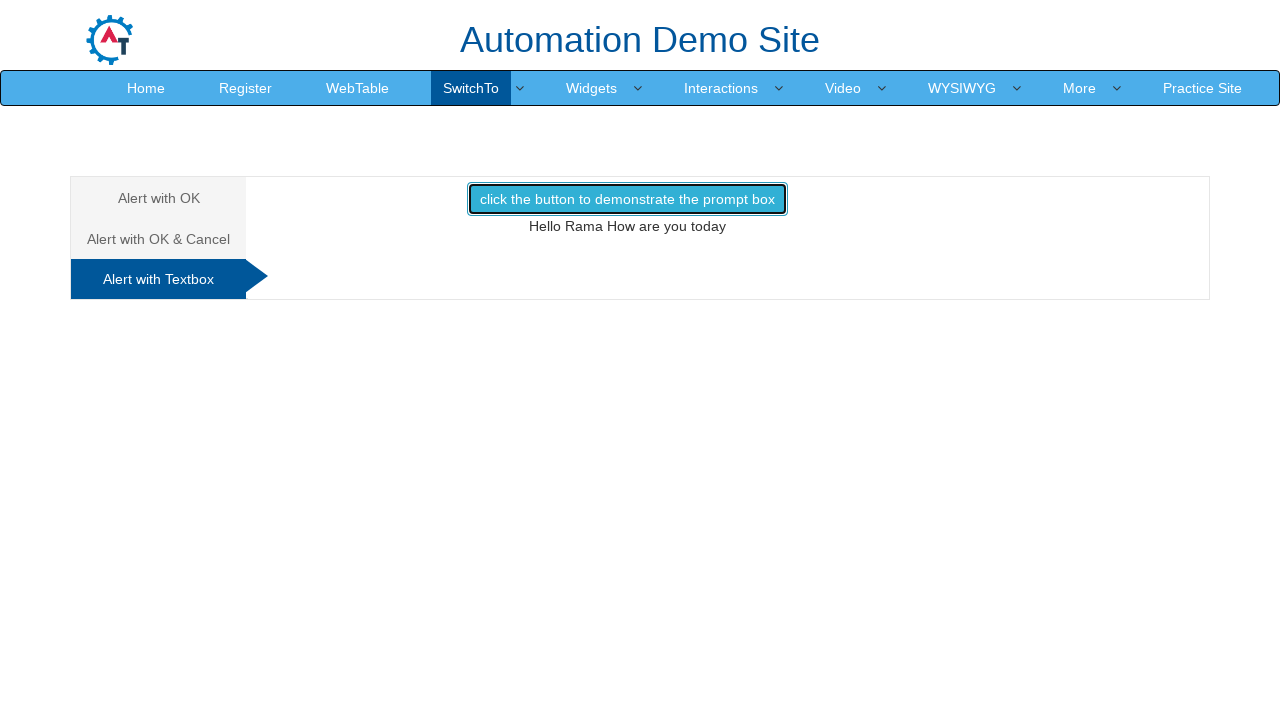

Waited for result to be visible
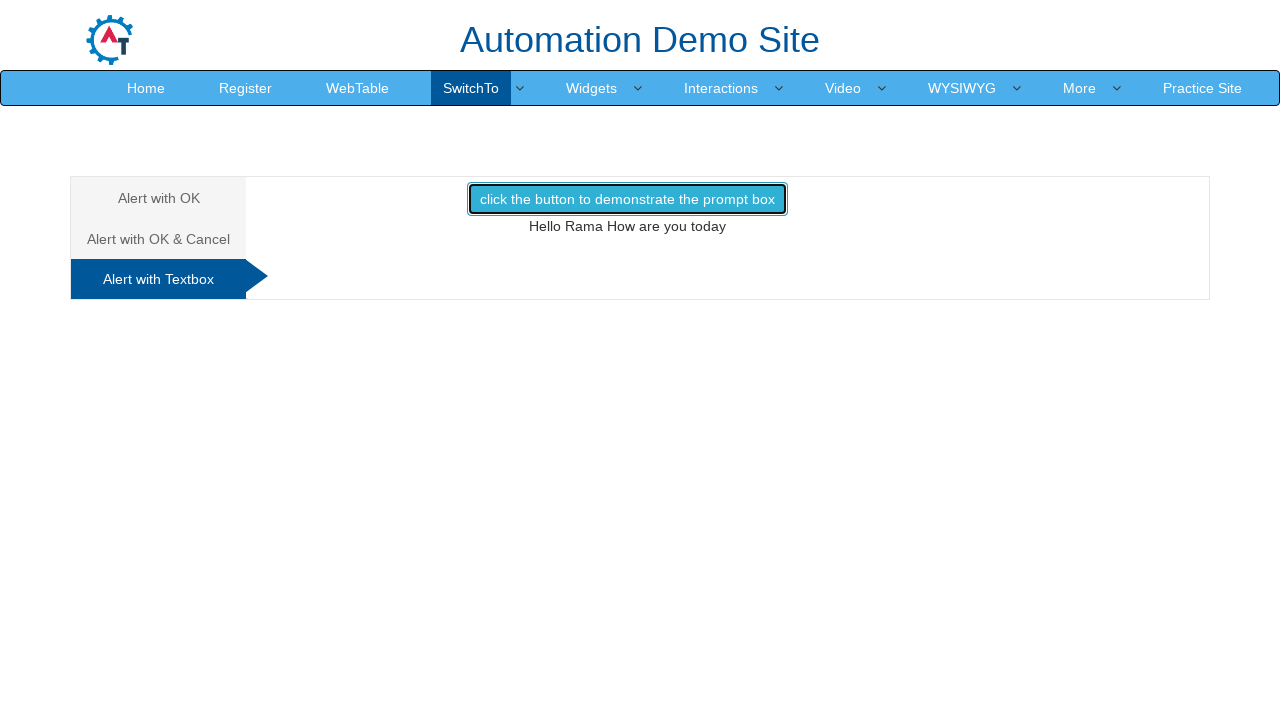

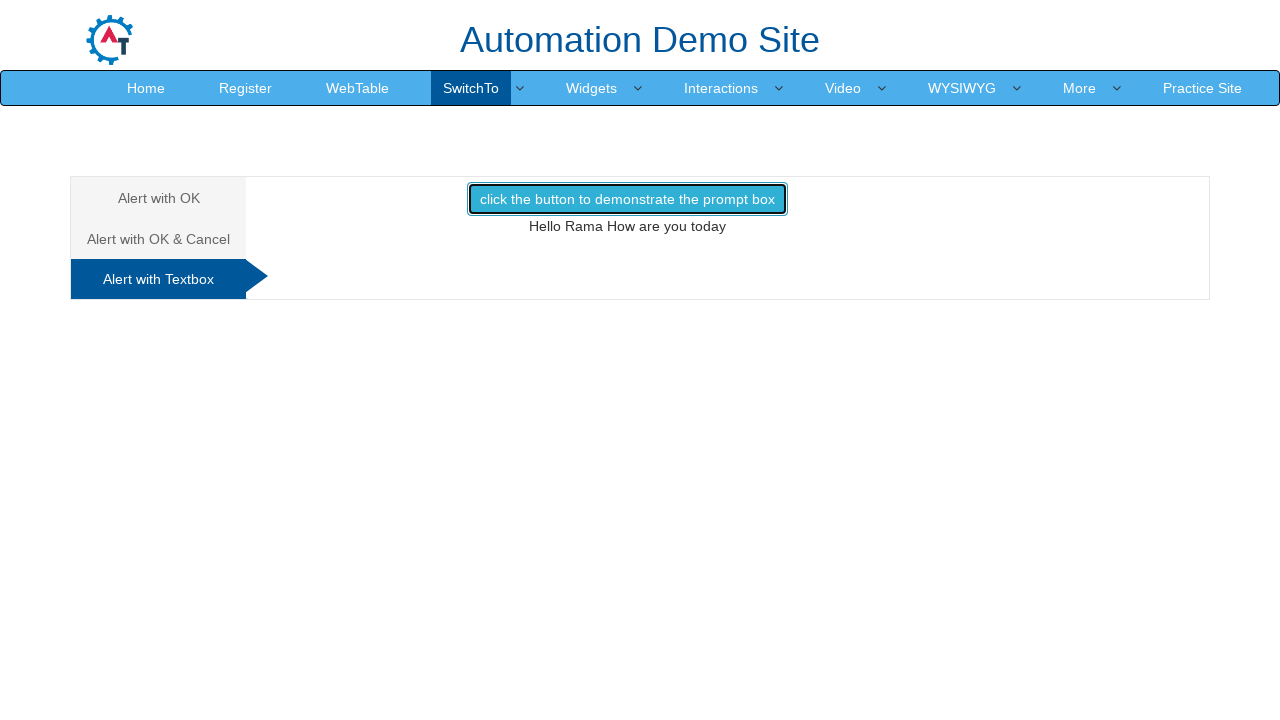